Clicks on Home link and verifies desktop navbar links are correct on the Home page.

Starting URL: https://quamar-jahan.vercel.app/

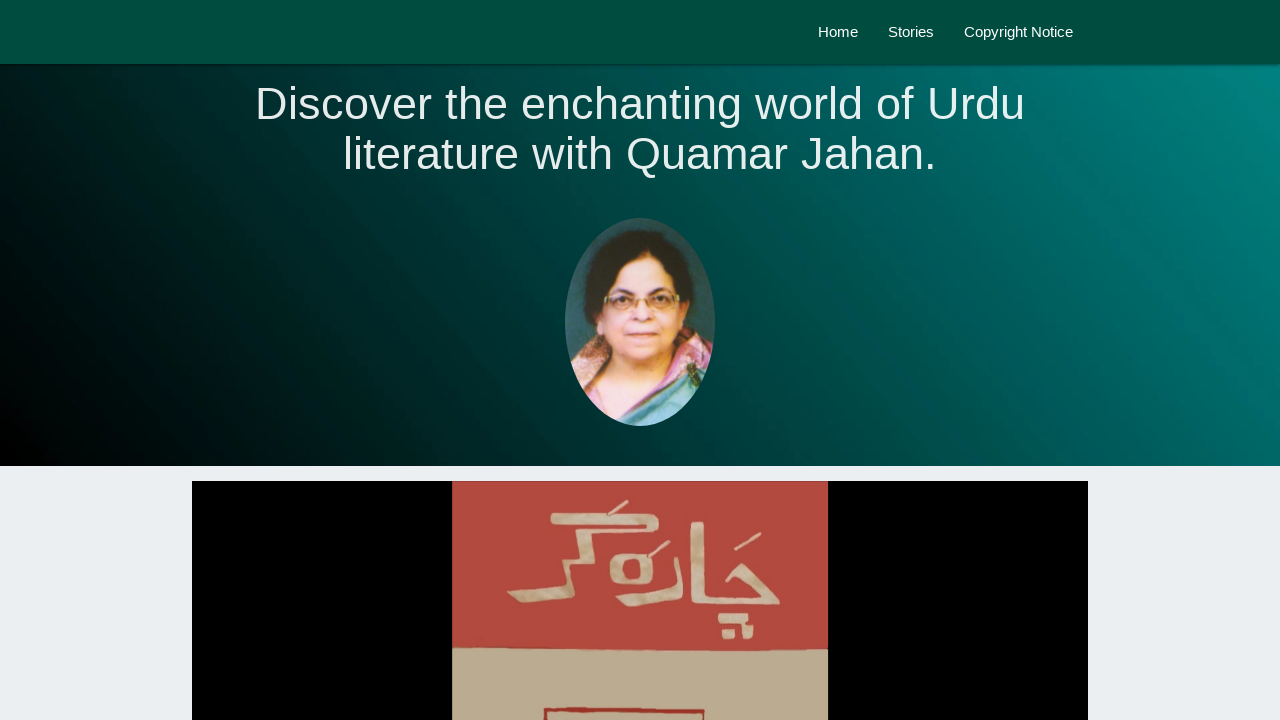

Clicked on Home link in navbar at (838, 32) on internal:role=link[name="Home"i] >> nth=0
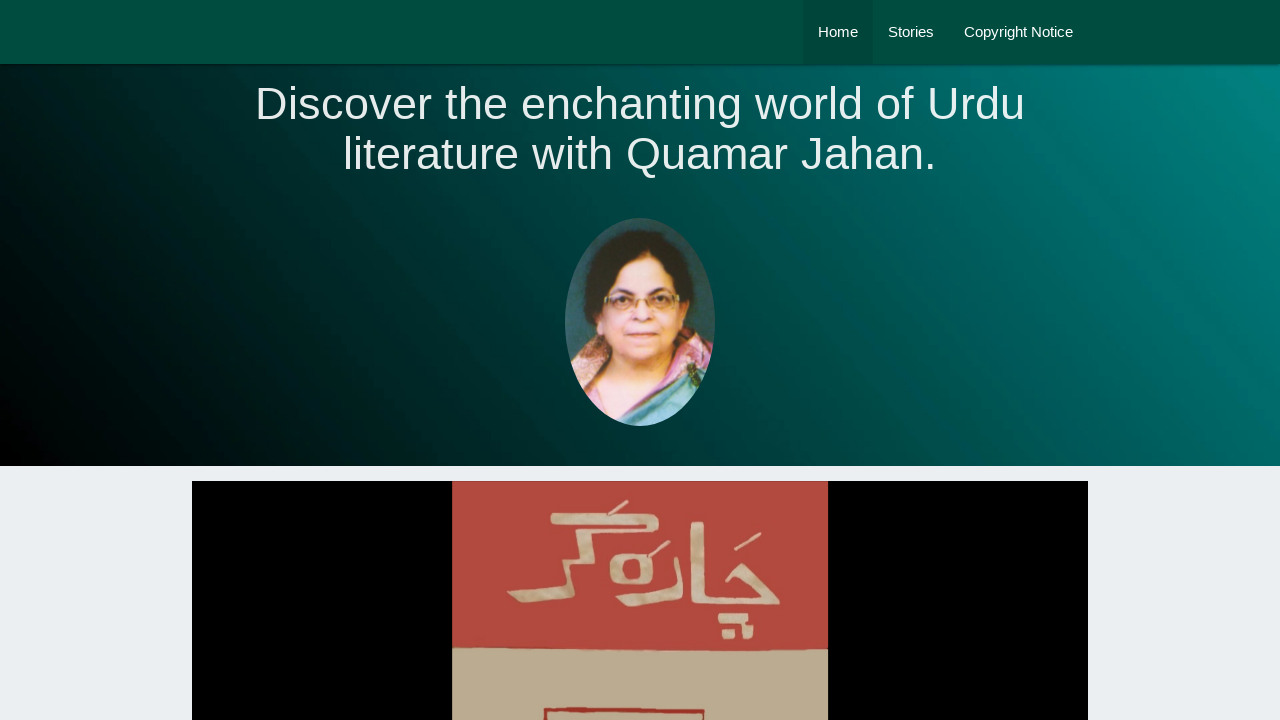

Waited for navbar desktop container to load
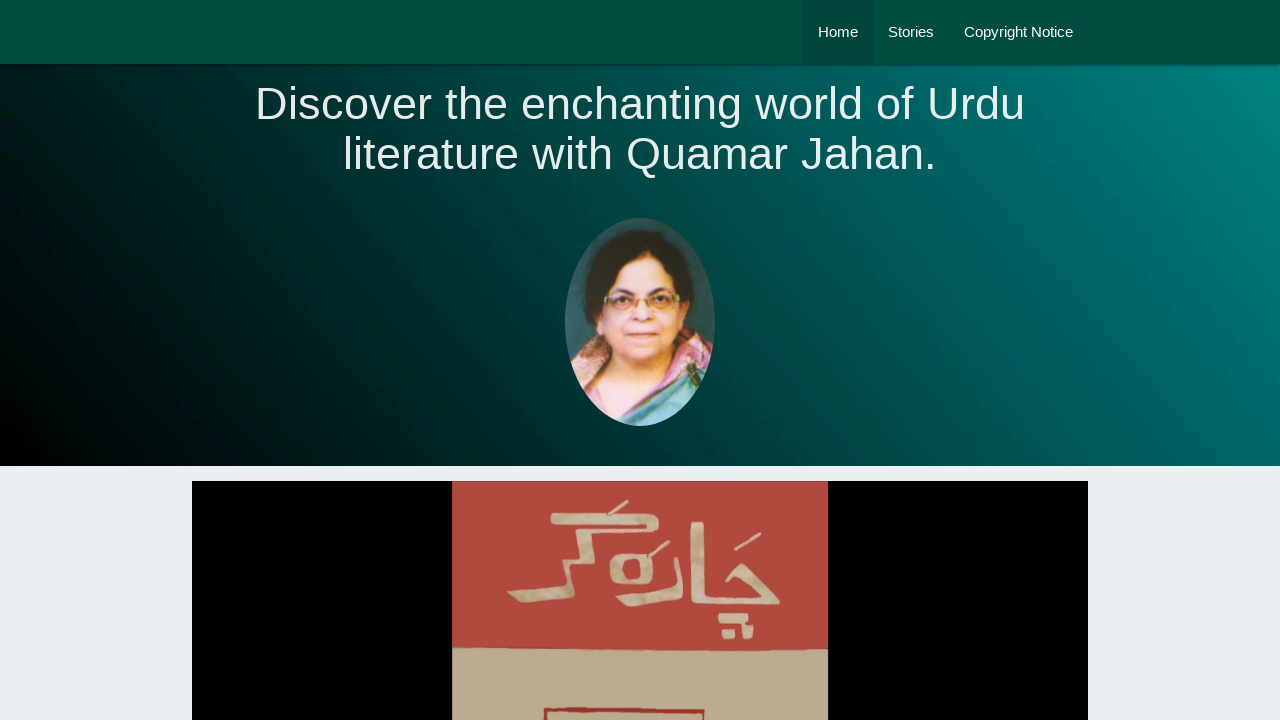

Verified Home link is visible on desktop navbar
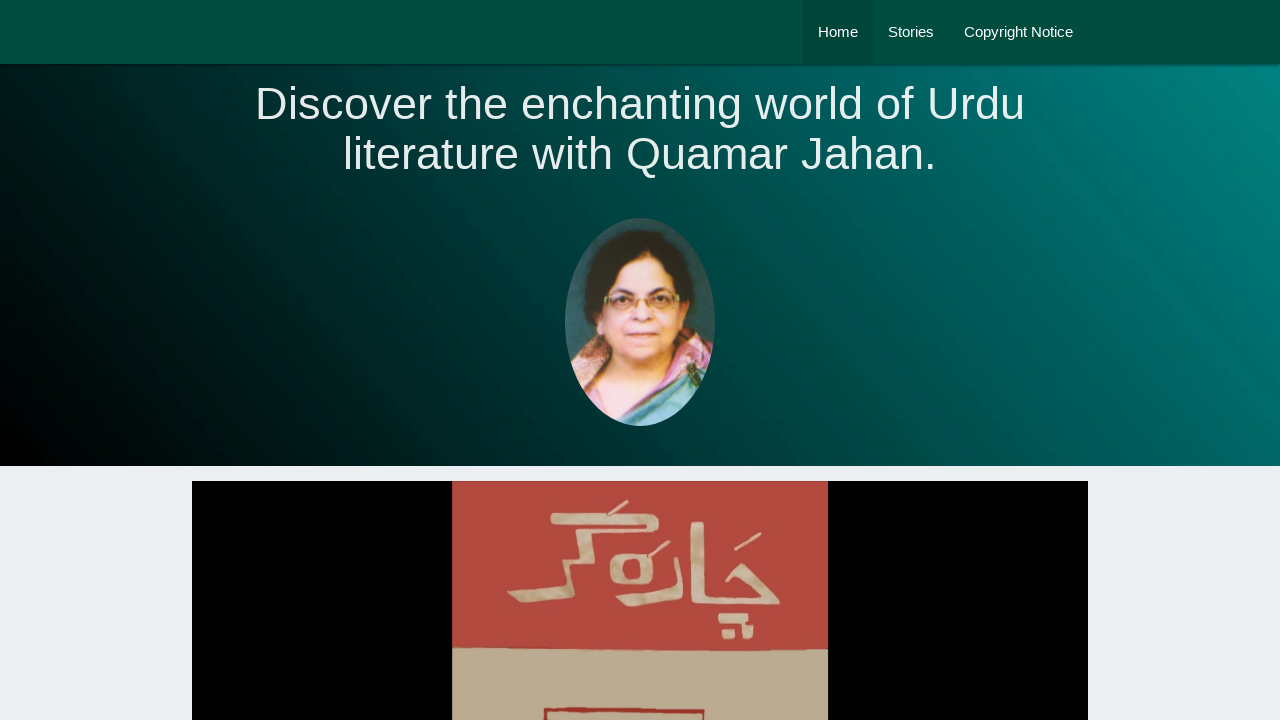

Verified Stories link is visible on desktop navbar
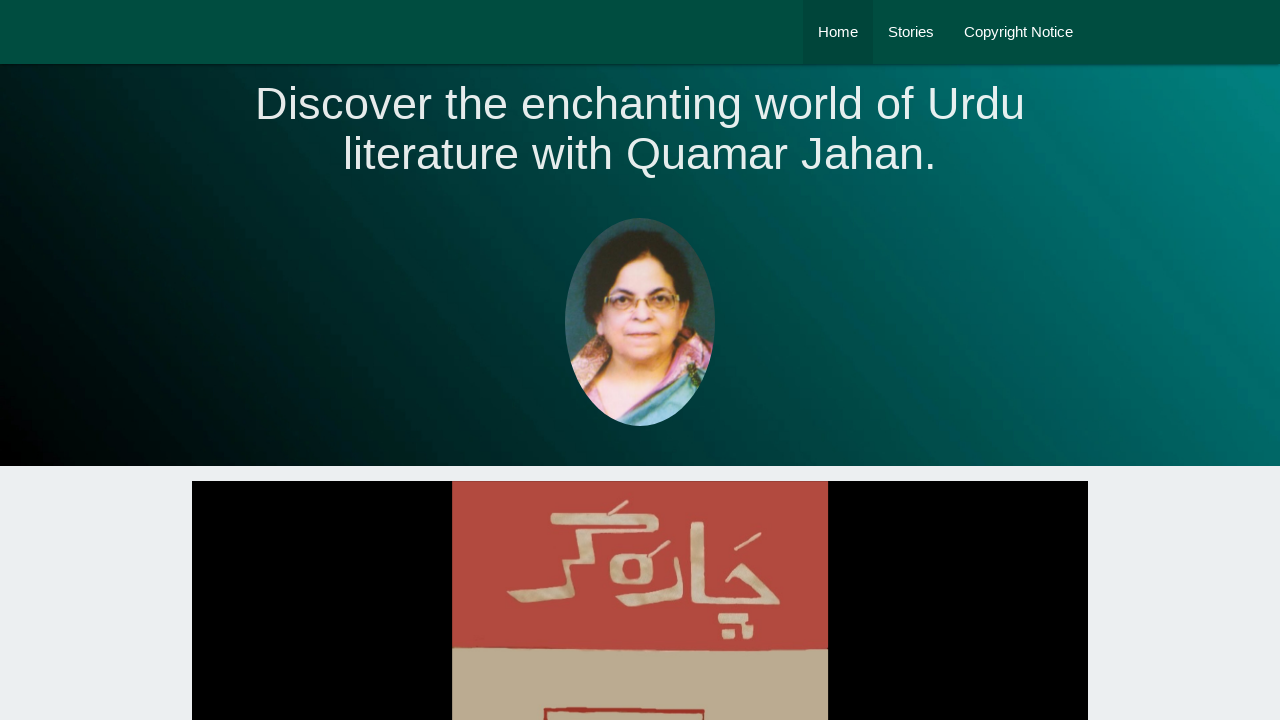

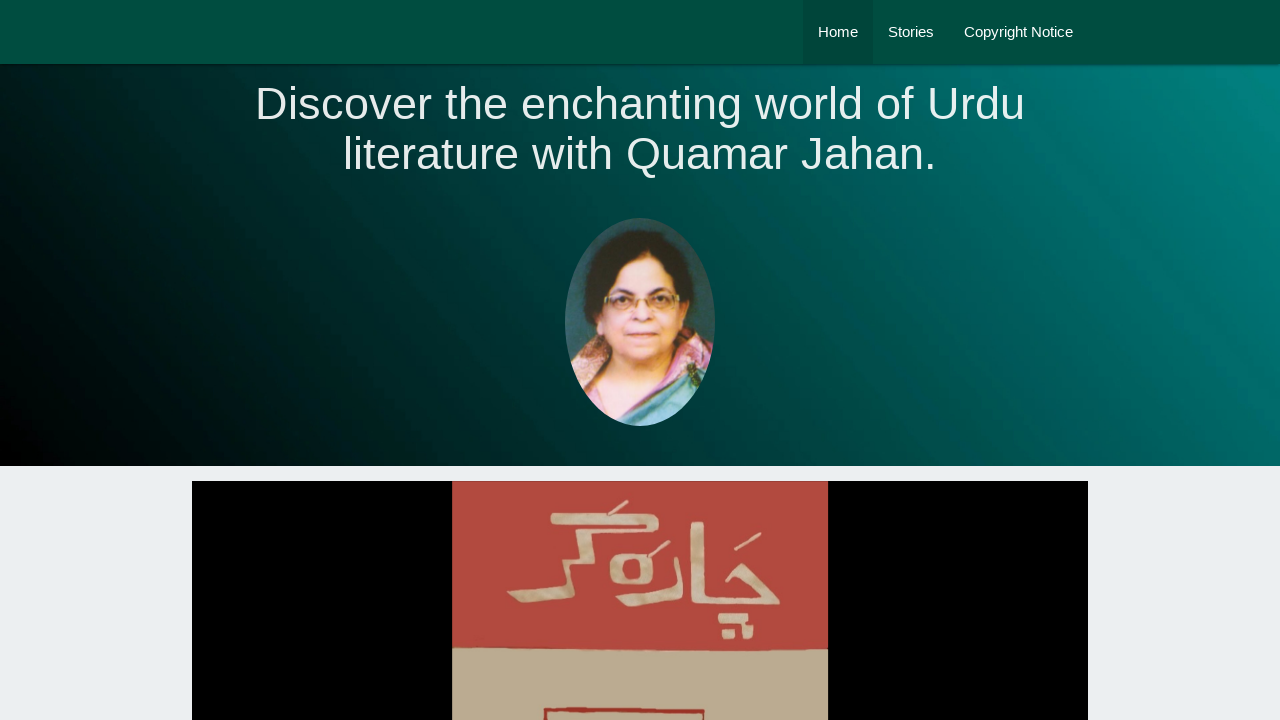